Verifies that the "Details about service" link has the correct href attribute and is enabled

Starting URL: http://mts.by

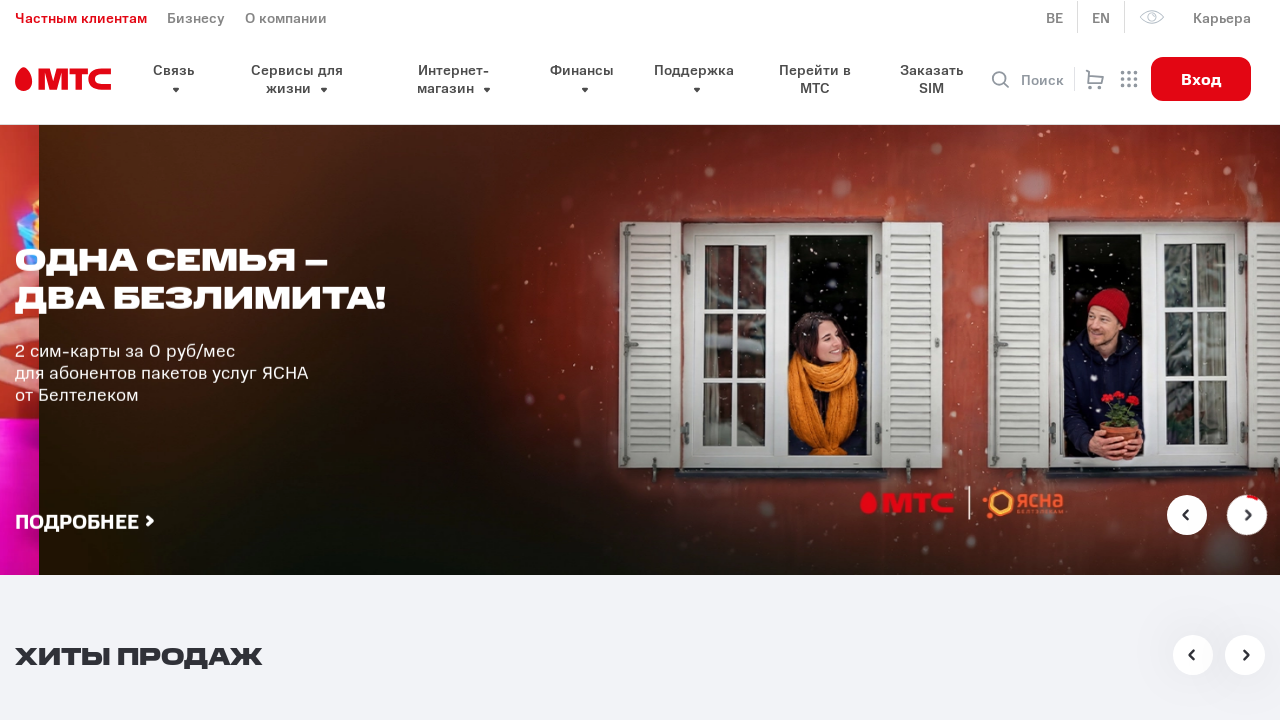

Located 'Details about service' link element
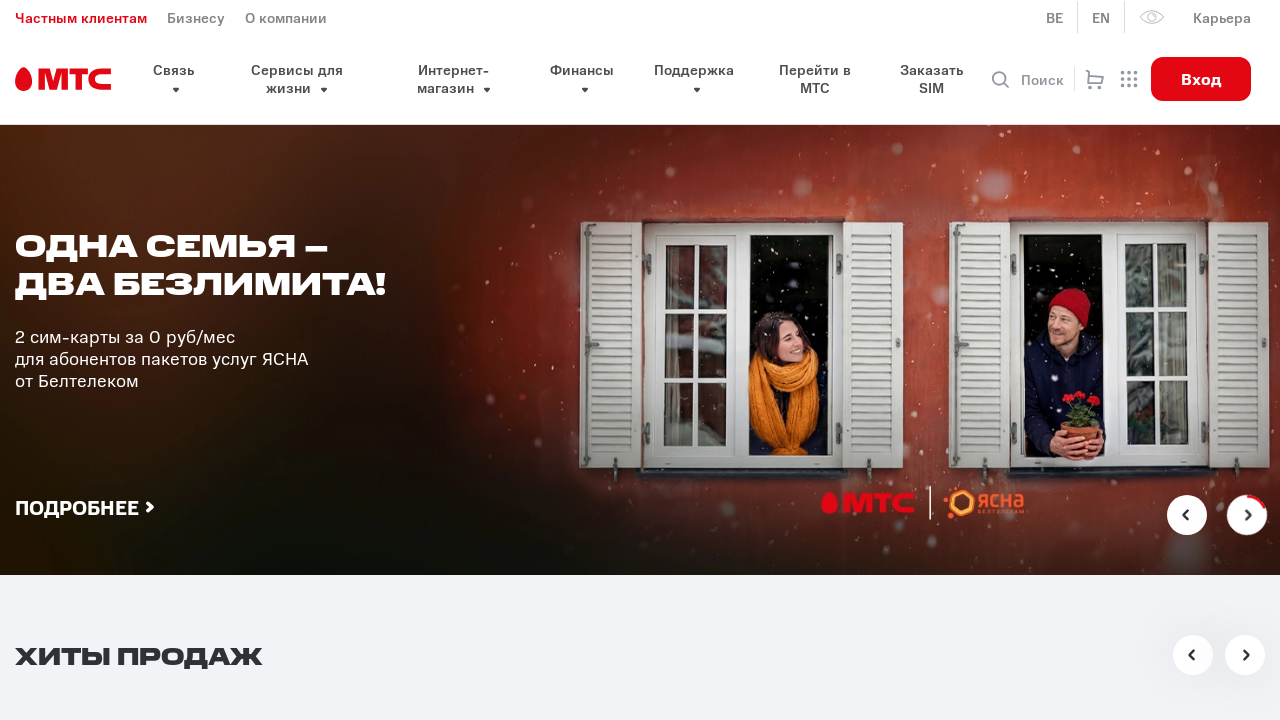

Waited for 'Details about service' link to be visible on the page
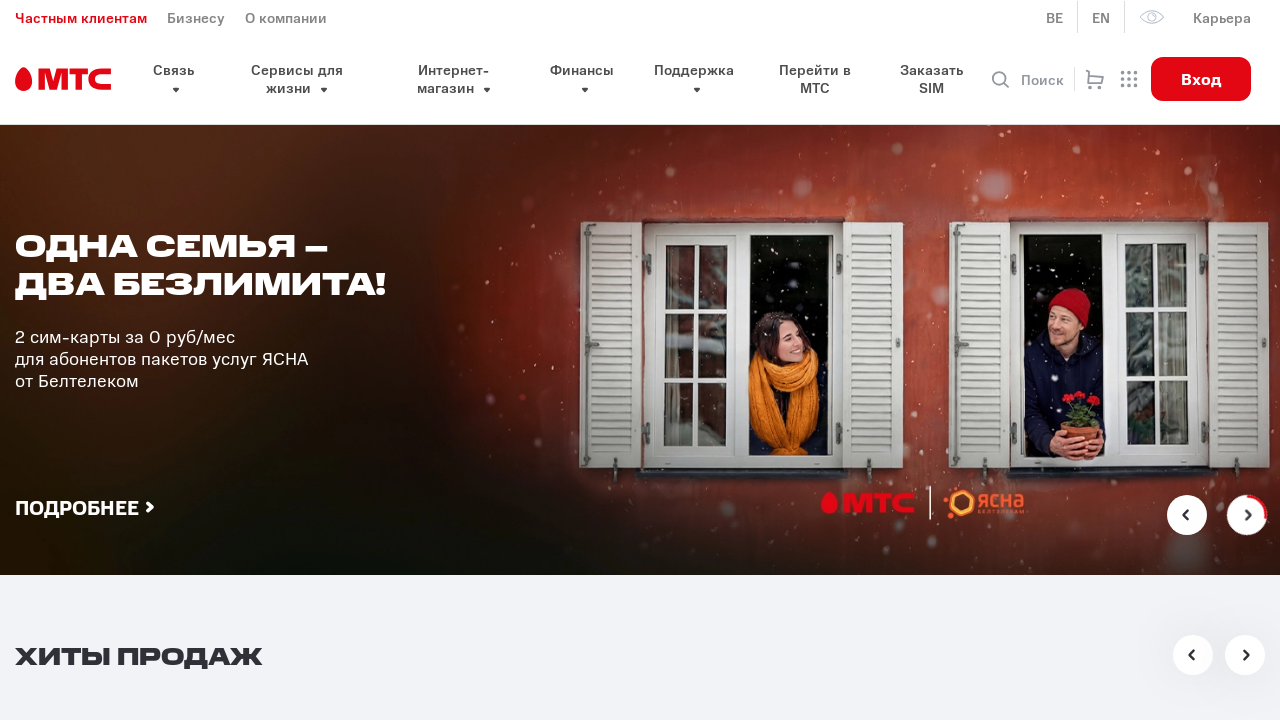

Verified that 'Details about service' link has href attribute
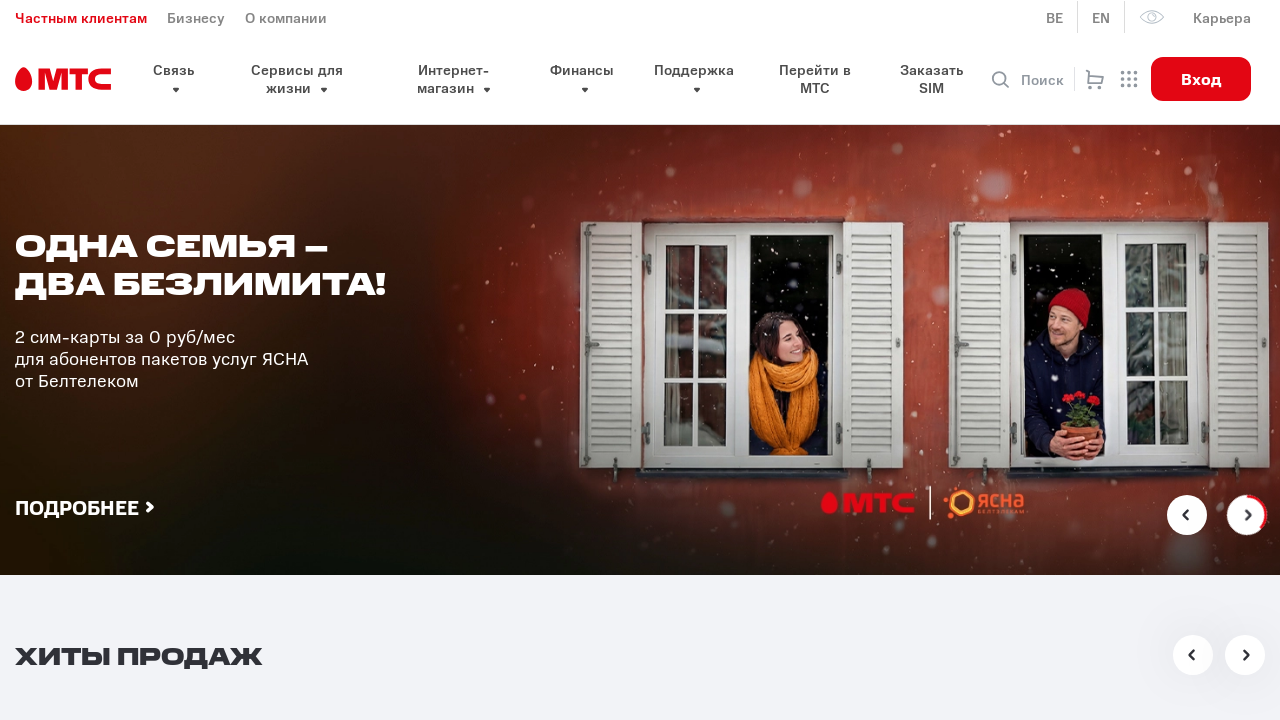

Verified that 'Details about service' link is enabled
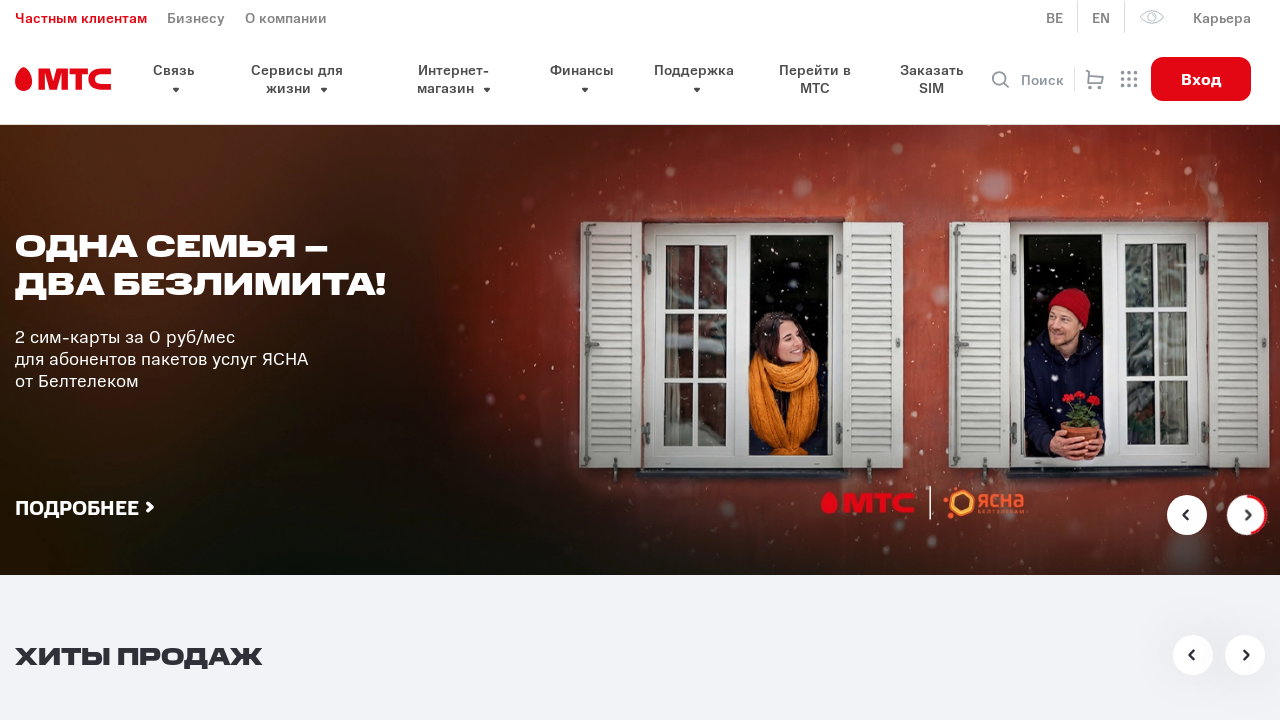

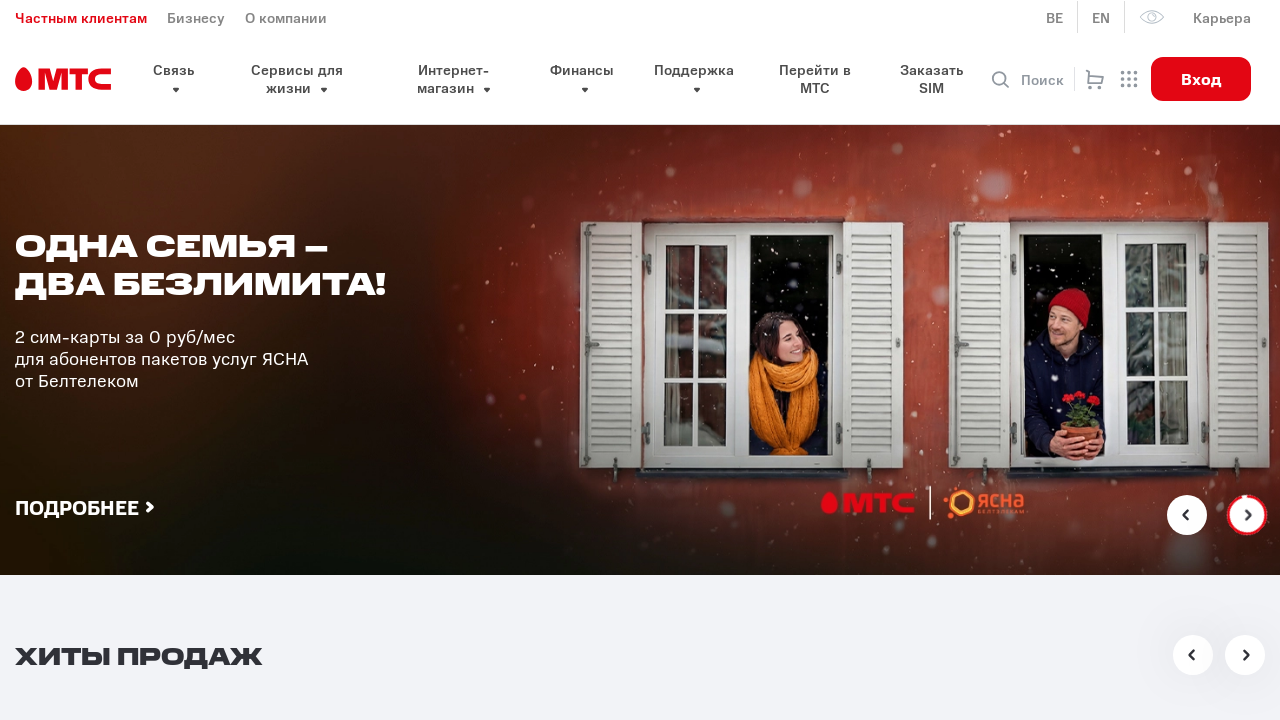